Tests dismissing a JavaScript confirm dialog by clicking the second button and verifying the cancel result

Starting URL: https://testcenter.techproeducation.com/index.php?page=javascript-alerts

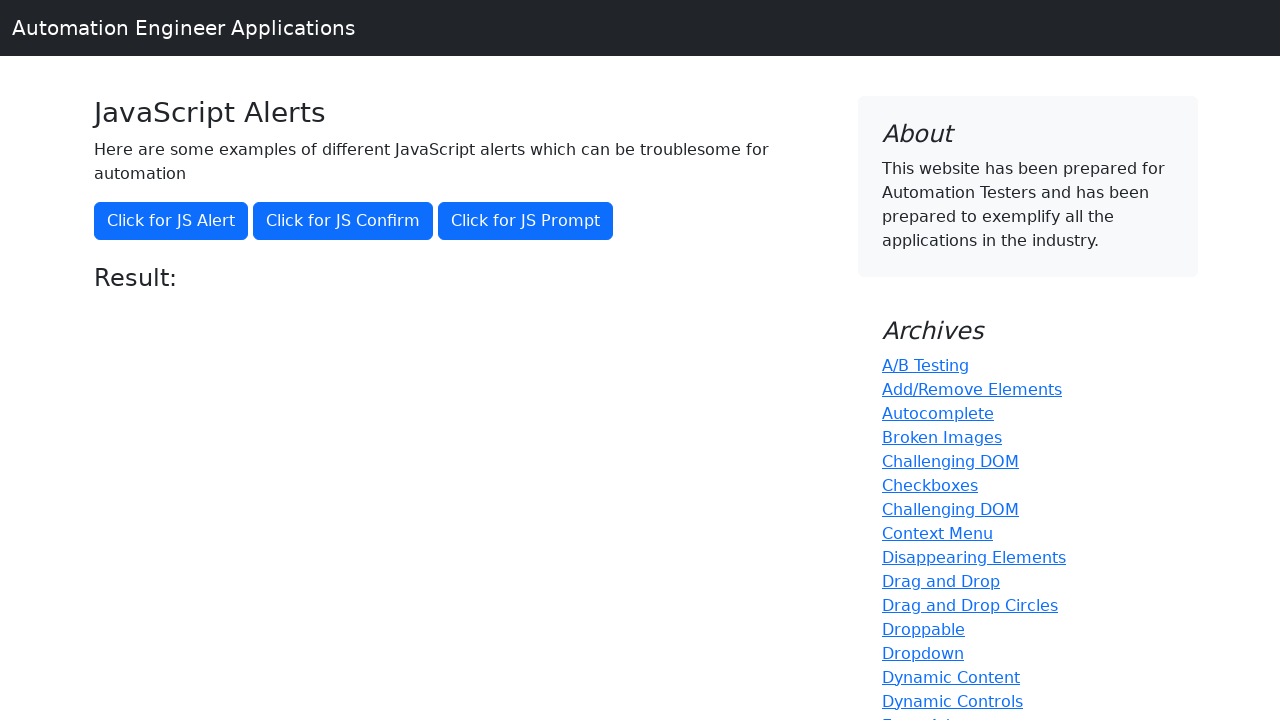

Set up dialog handler to dismiss confirm dialogs
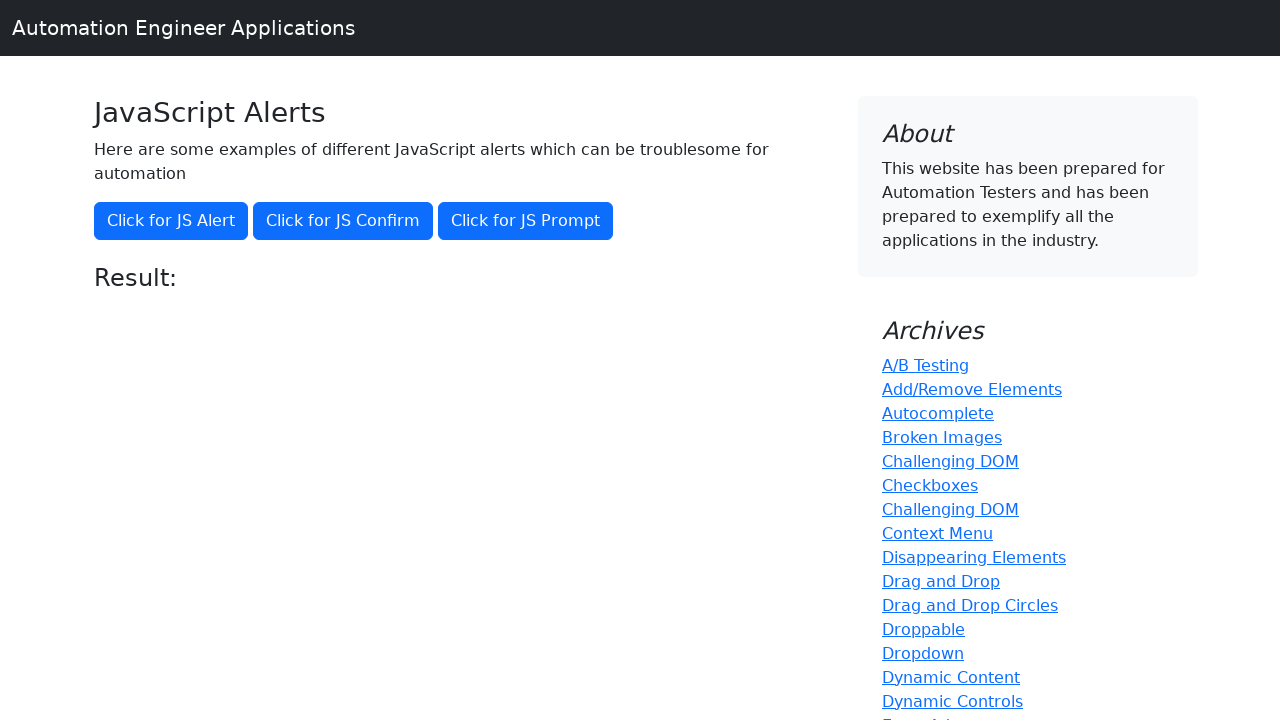

Clicked 'Click for JS Confirm' button to trigger JavaScript confirm dialog at (343, 221) on xpath=//button[text()='Click for JS Confirm']
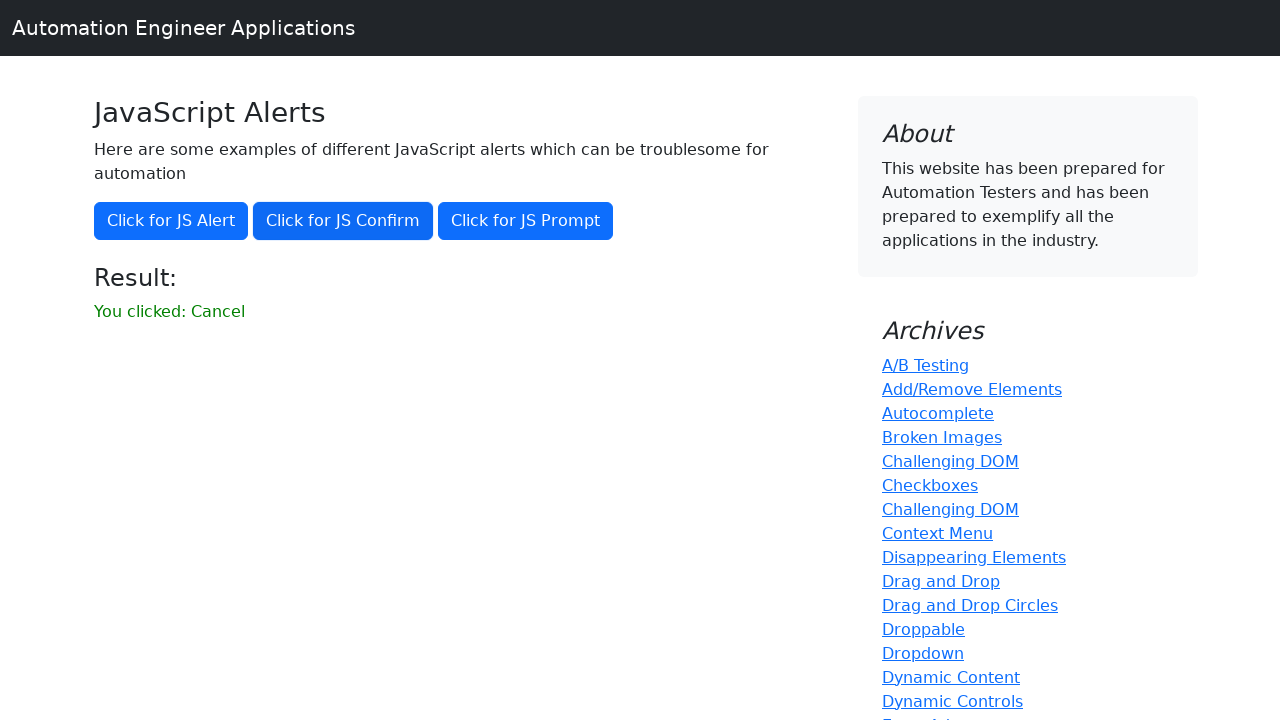

Result message element loaded after dialog dismissal
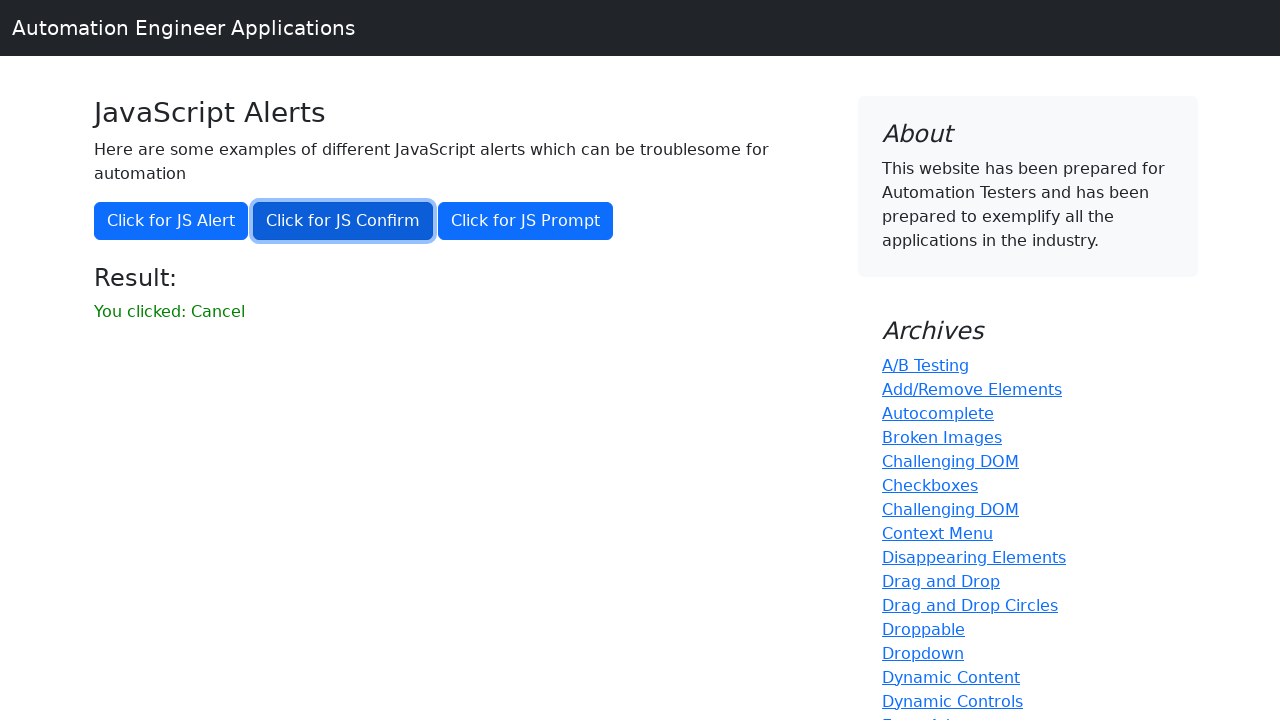

Retrieved result text: 'You clicked: Cancel'
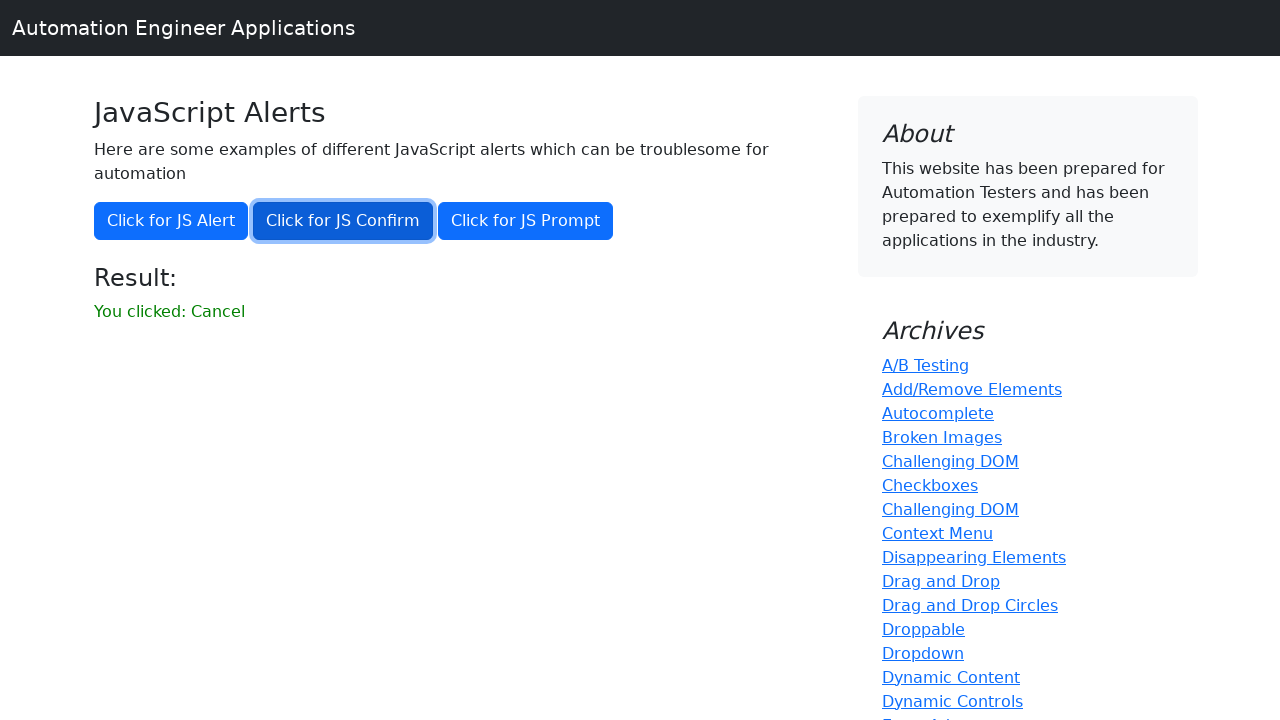

Verified that 'successfuly' is not in result text, confirming dialog was dismissed
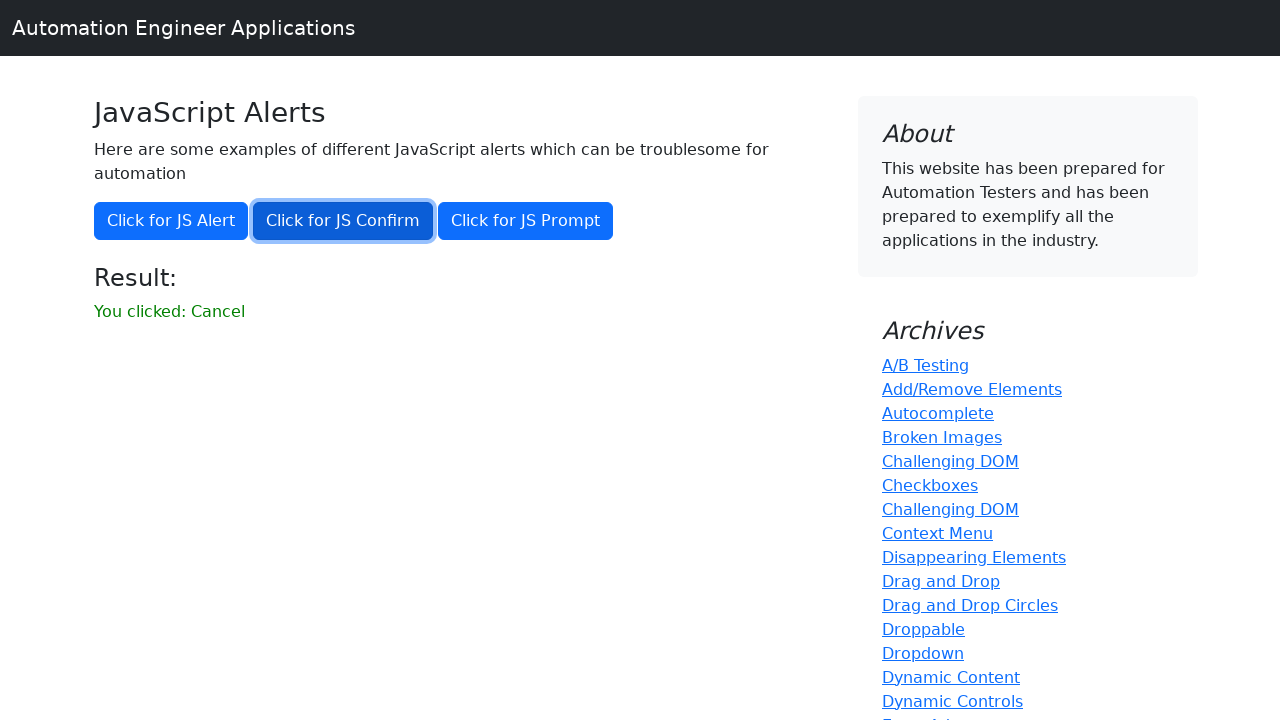

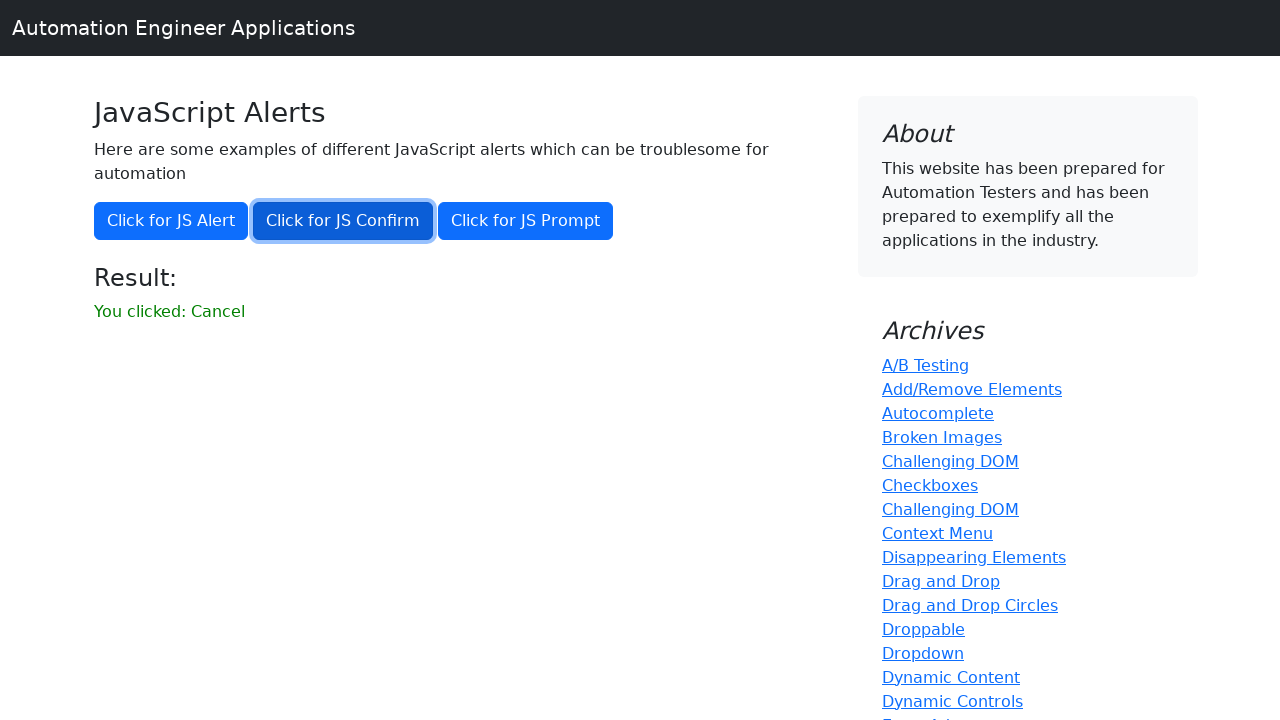